Tests handling a prompt dialog by dismissing it

Starting URL: https://testpages.eviltester.com/styled/alerts/alert-test.html

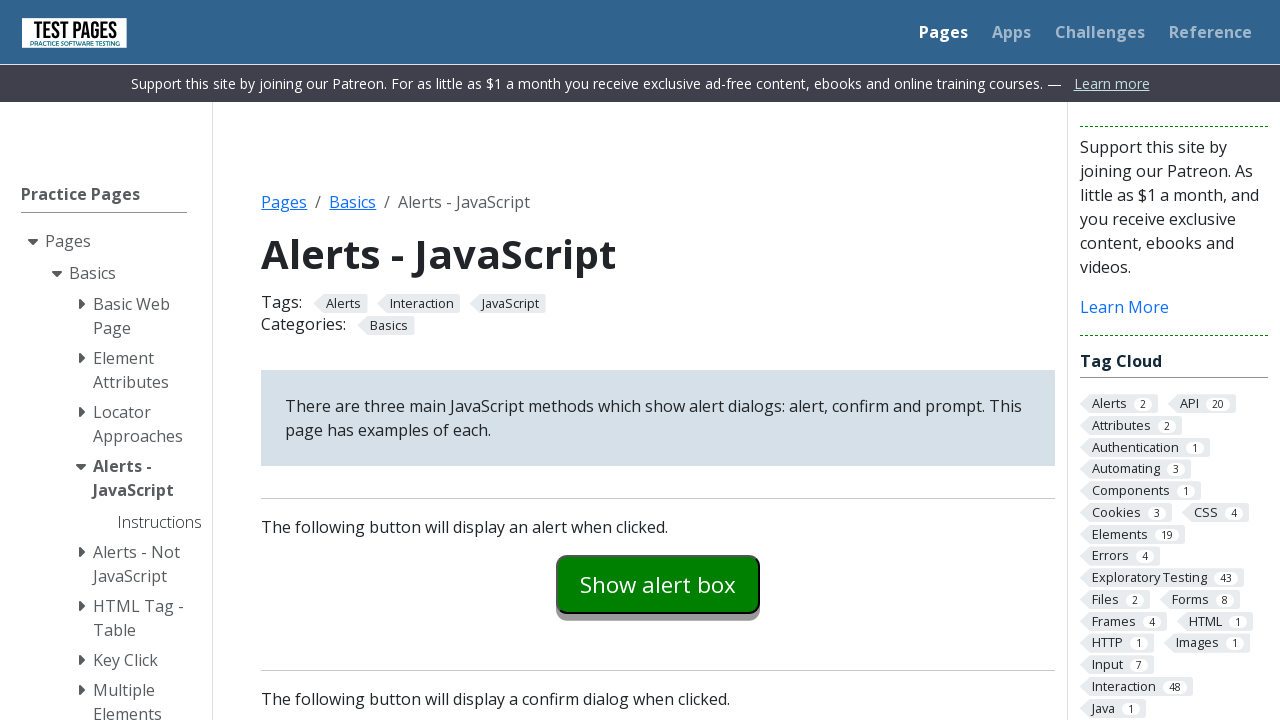

Set up dialog handler to dismiss any prompts
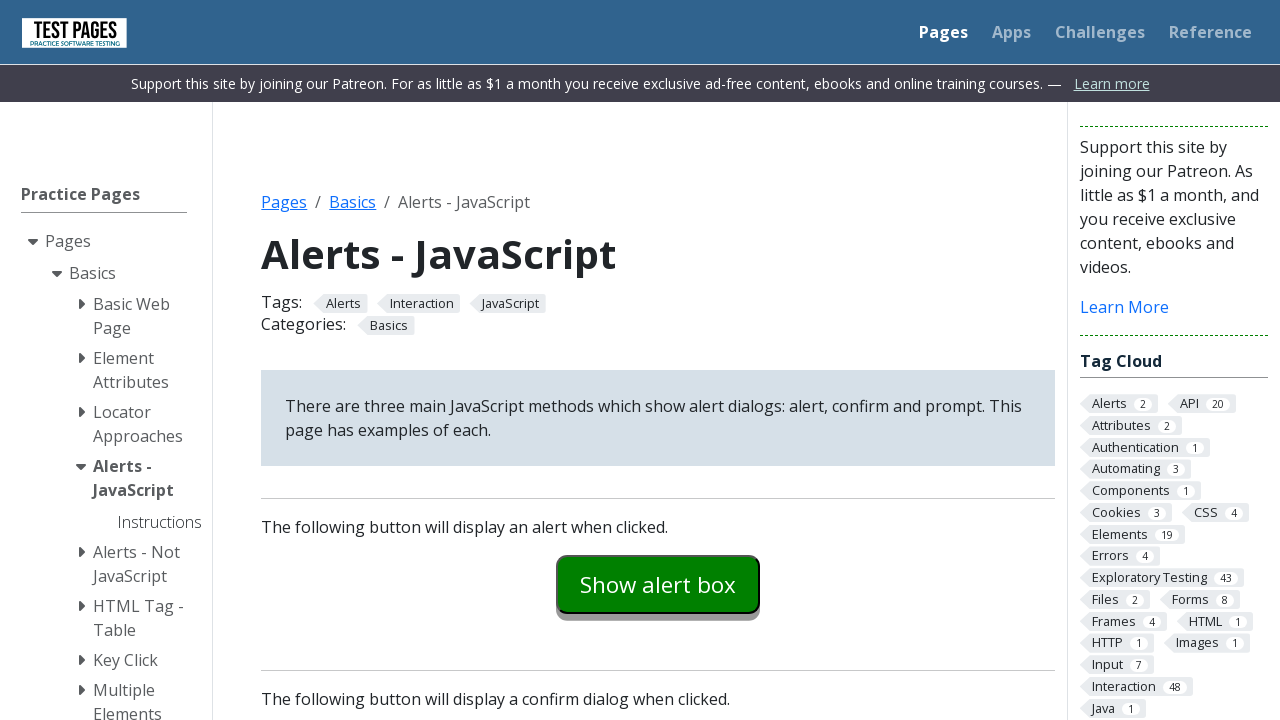

Clicked the prompt button to trigger prompt dialog at (658, 360) on #promptexample
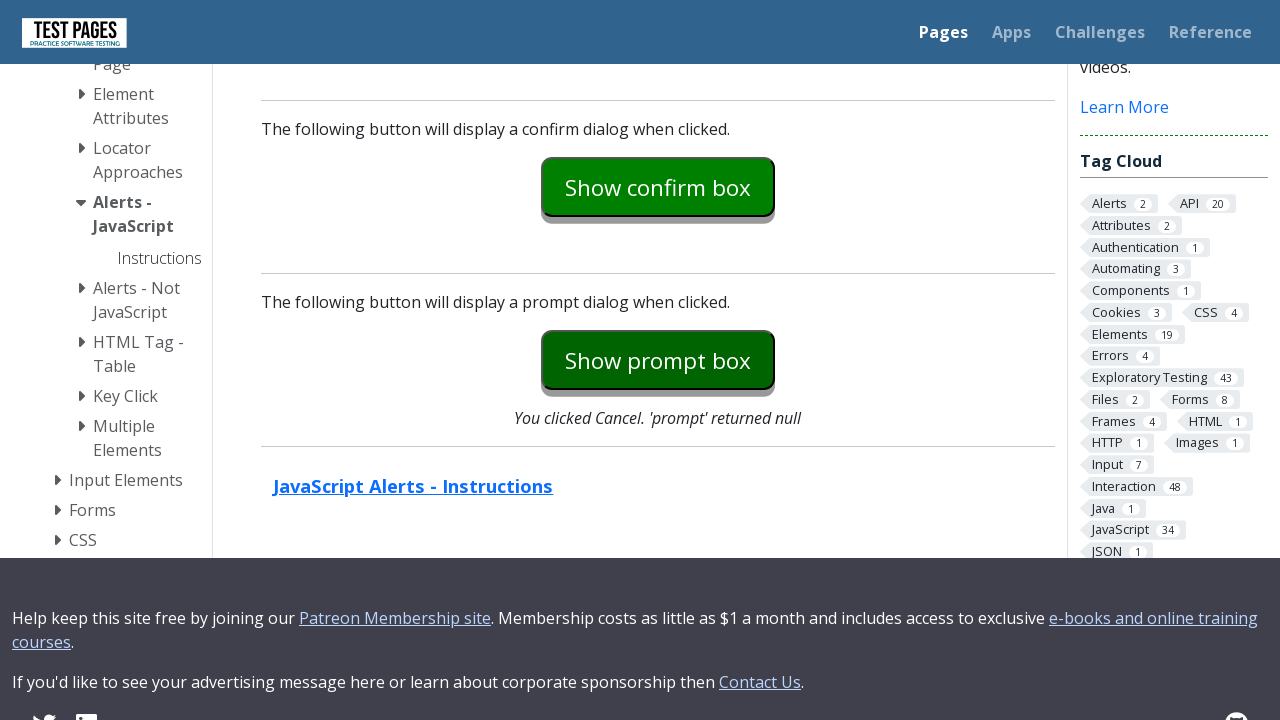

Prompt explanation text appeared after dismissing prompt
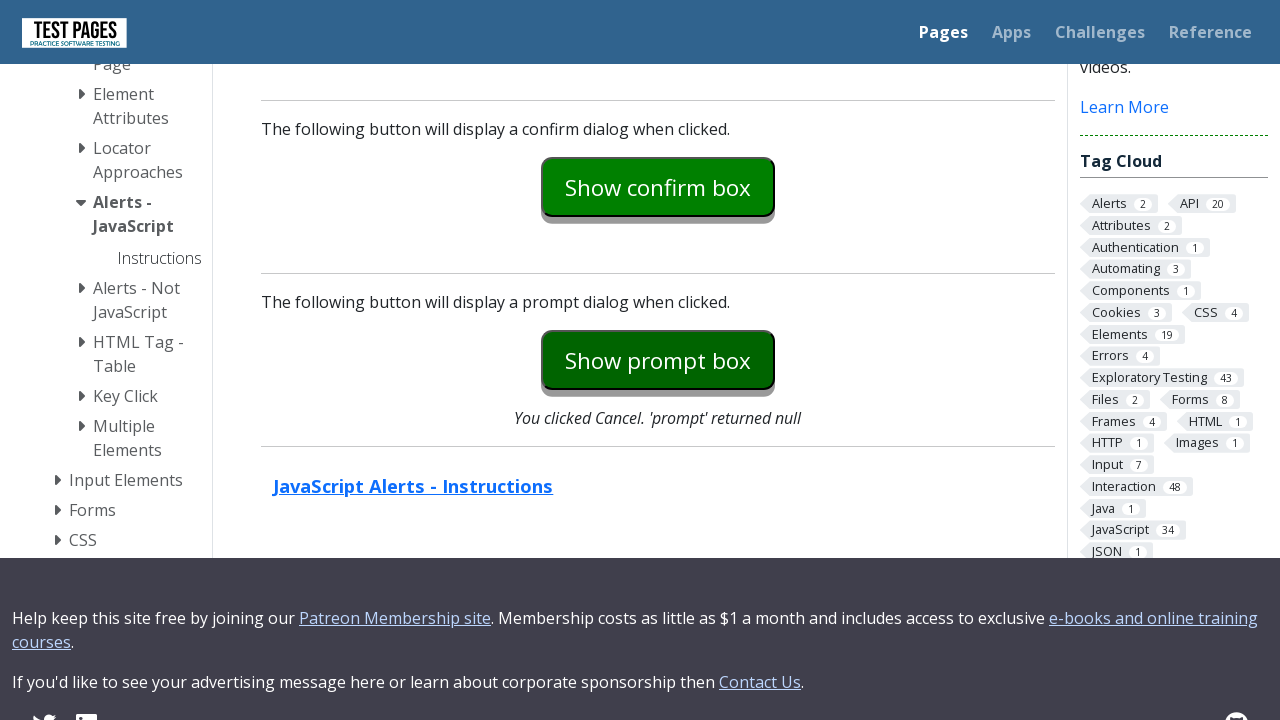

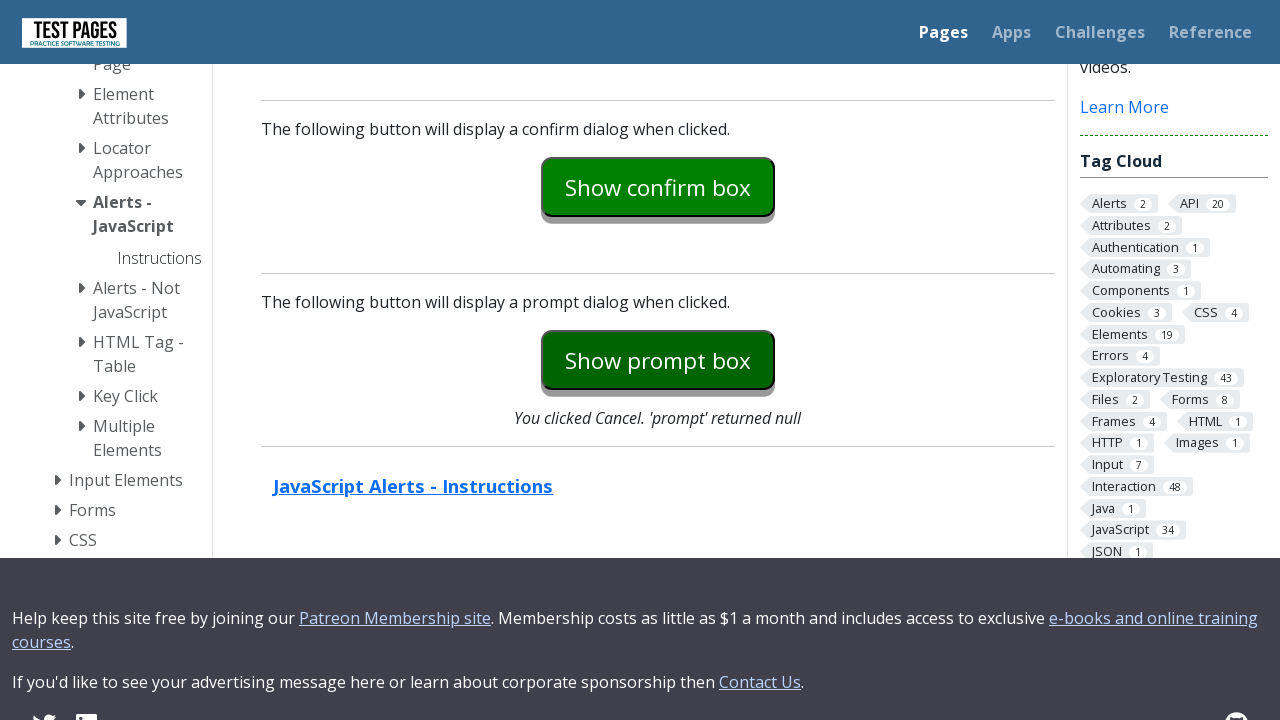